Tests date picker functionality by clicking on the date picker input, navigating to a specific month using previous/next buttons, and selecting a specific date

Starting URL: https://demo.automationtesting.in/Datepicker.html

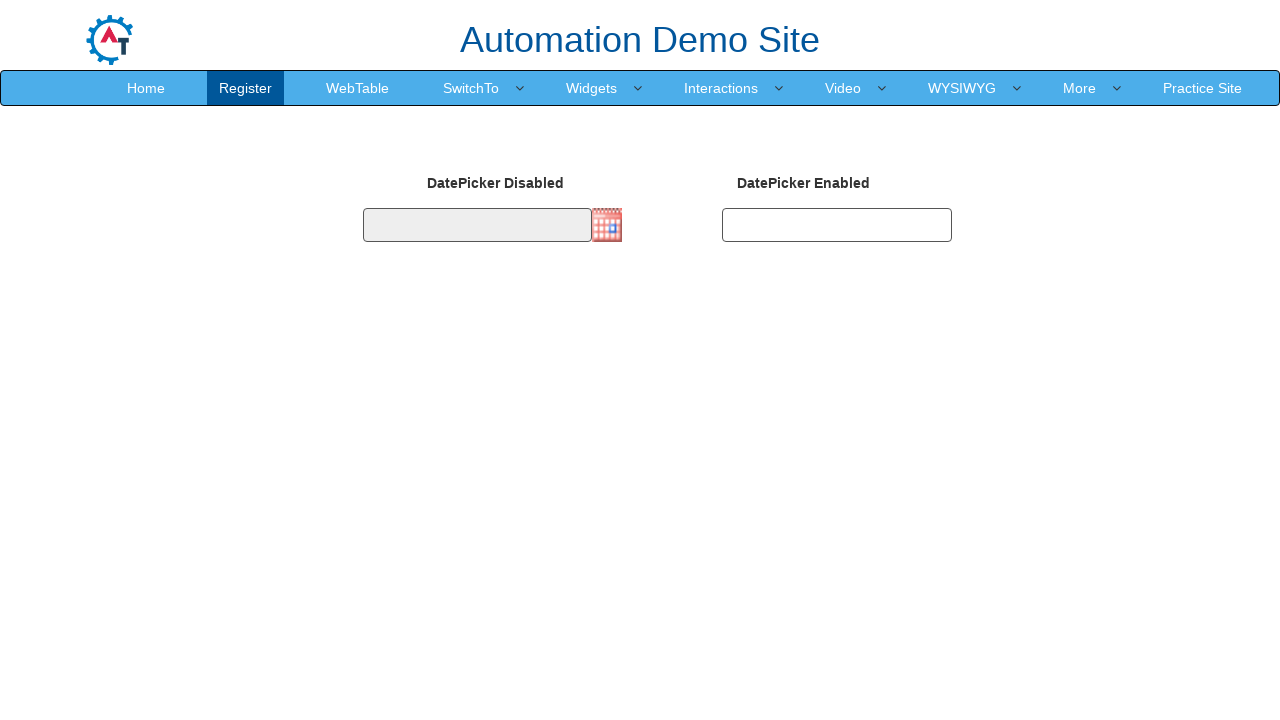

Clicked on date picker input to open calendar at (477, 225) on #datepicker1
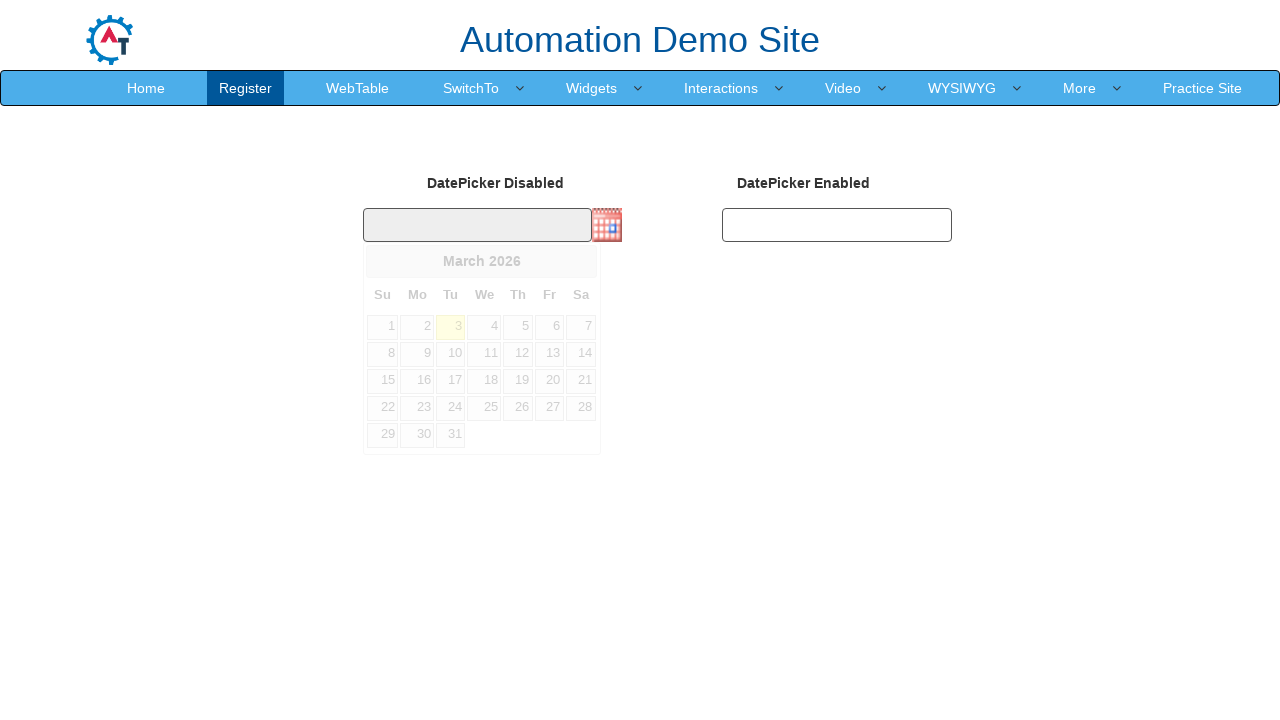

Calendar appeared with navigation buttons visible
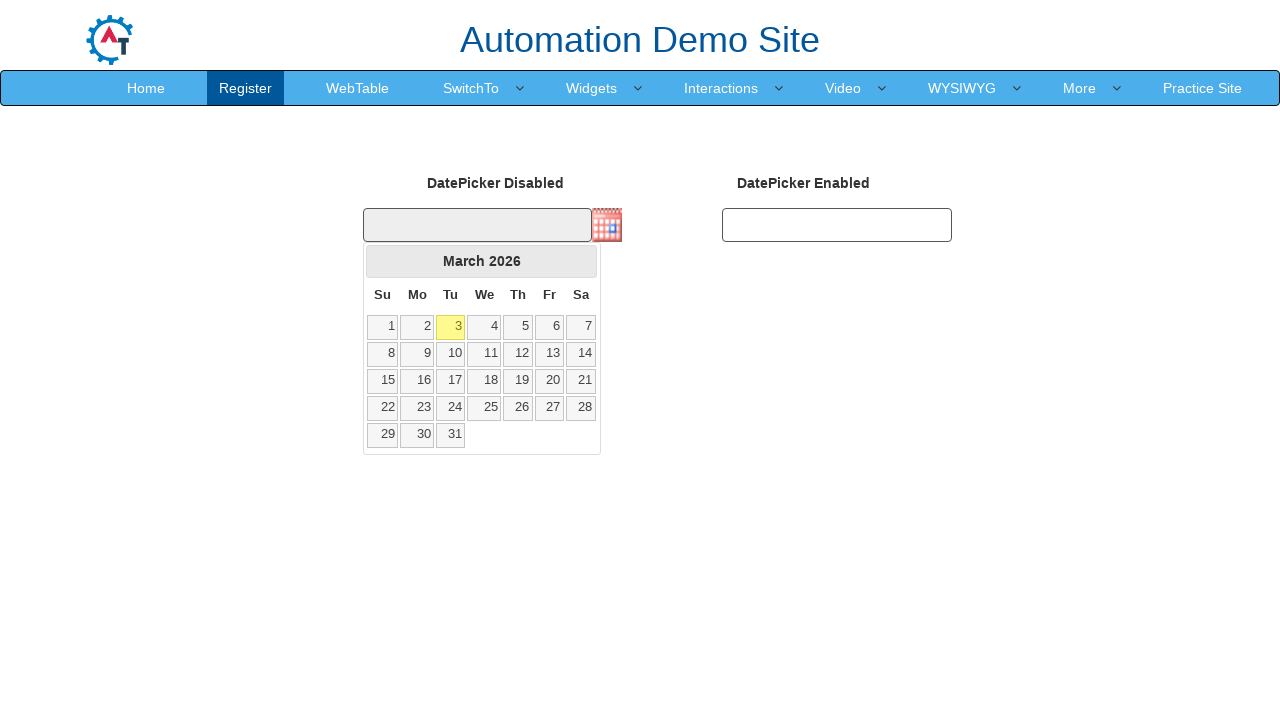

Clicked previous button (iteration 1/8) to navigate to earlier month at (382, 261) on xpath=//a[@title='Prev']
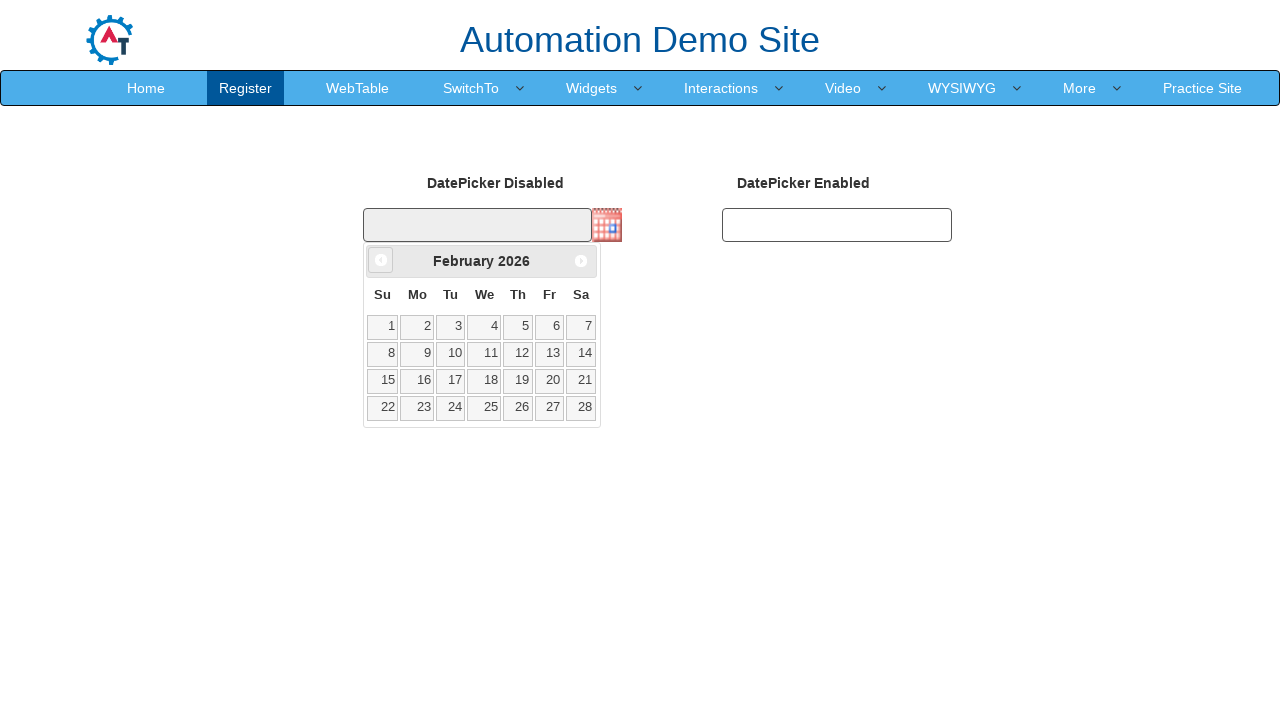

Clicked previous button (iteration 2/8) to navigate to earlier month at (381, 260) on xpath=//a[@title='Prev']
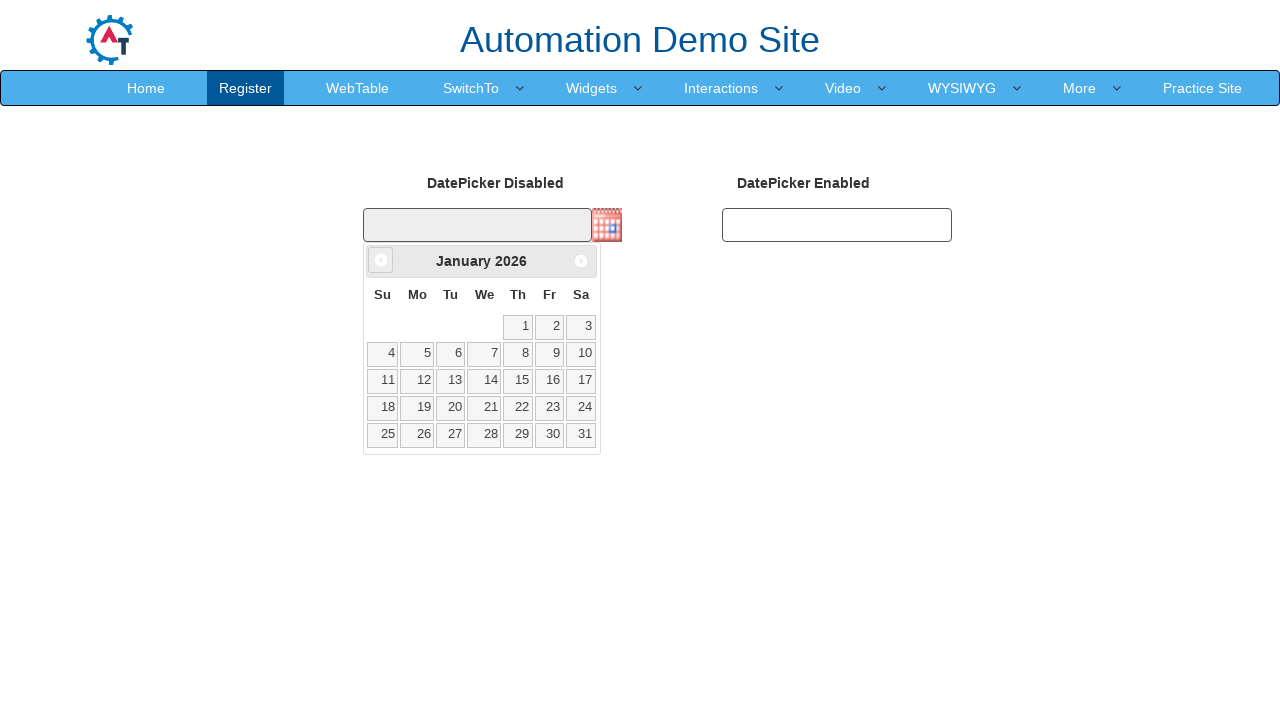

Clicked previous button (iteration 3/8) to navigate to earlier month at (381, 260) on xpath=//a[@title='Prev']
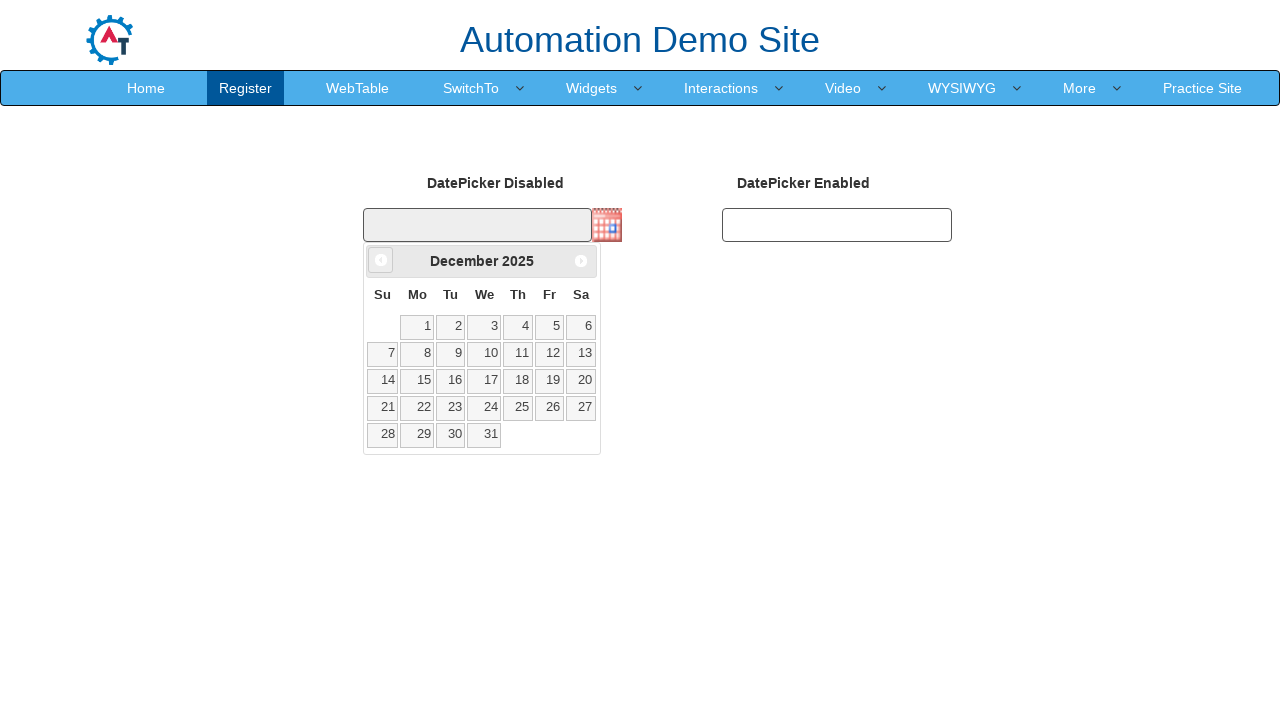

Clicked previous button (iteration 4/8) to navigate to earlier month at (381, 260) on xpath=//a[@title='Prev']
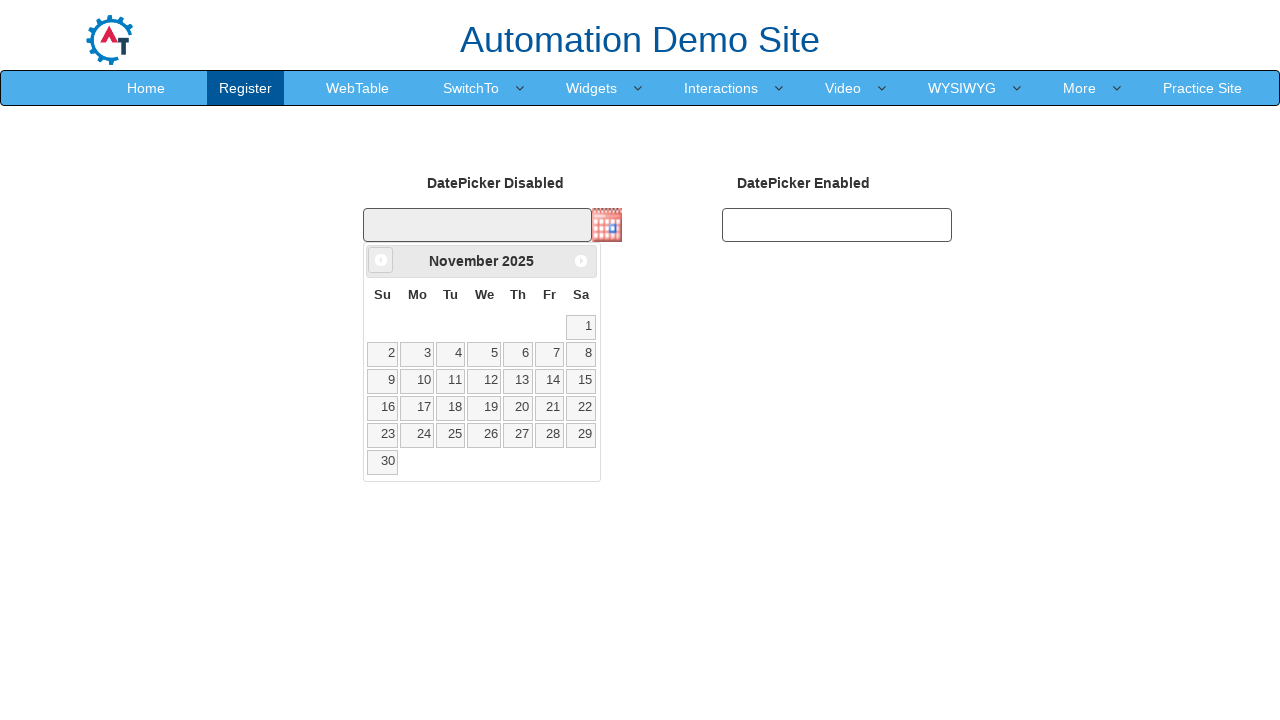

Clicked previous button (iteration 5/8) to navigate to earlier month at (381, 260) on xpath=//a[@title='Prev']
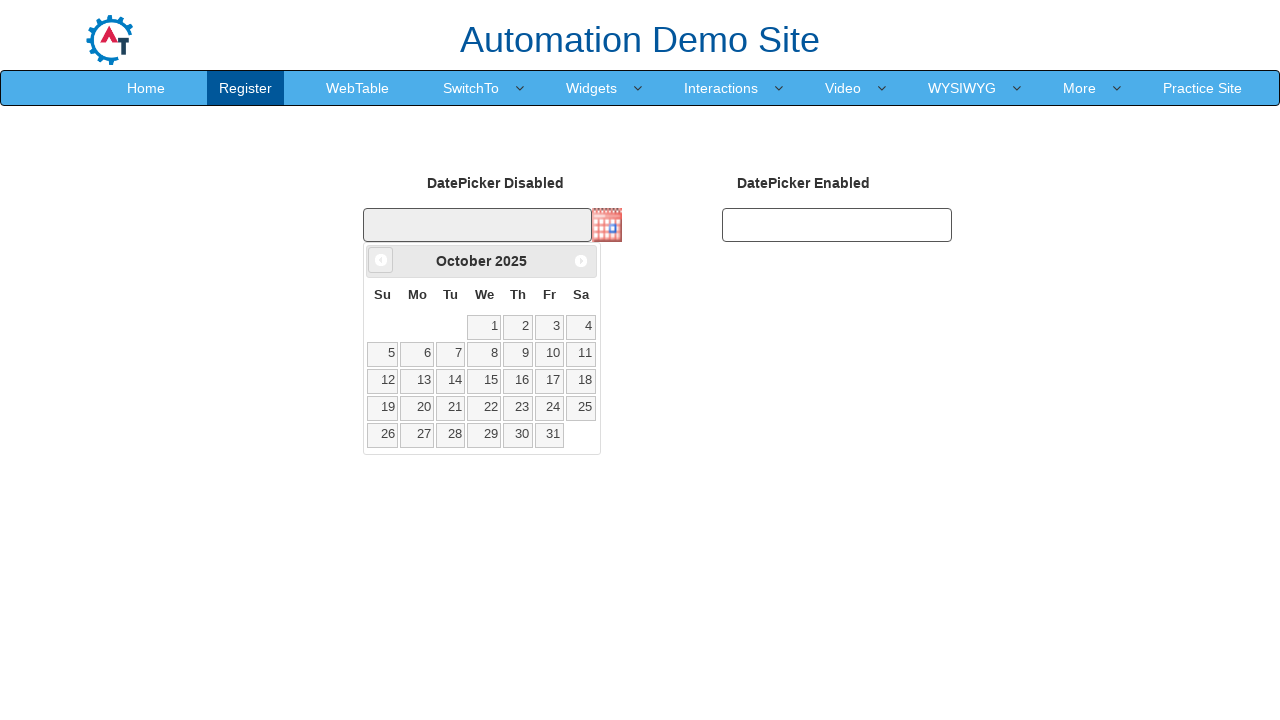

Clicked previous button (iteration 6/8) to navigate to earlier month at (381, 260) on xpath=//a[@title='Prev']
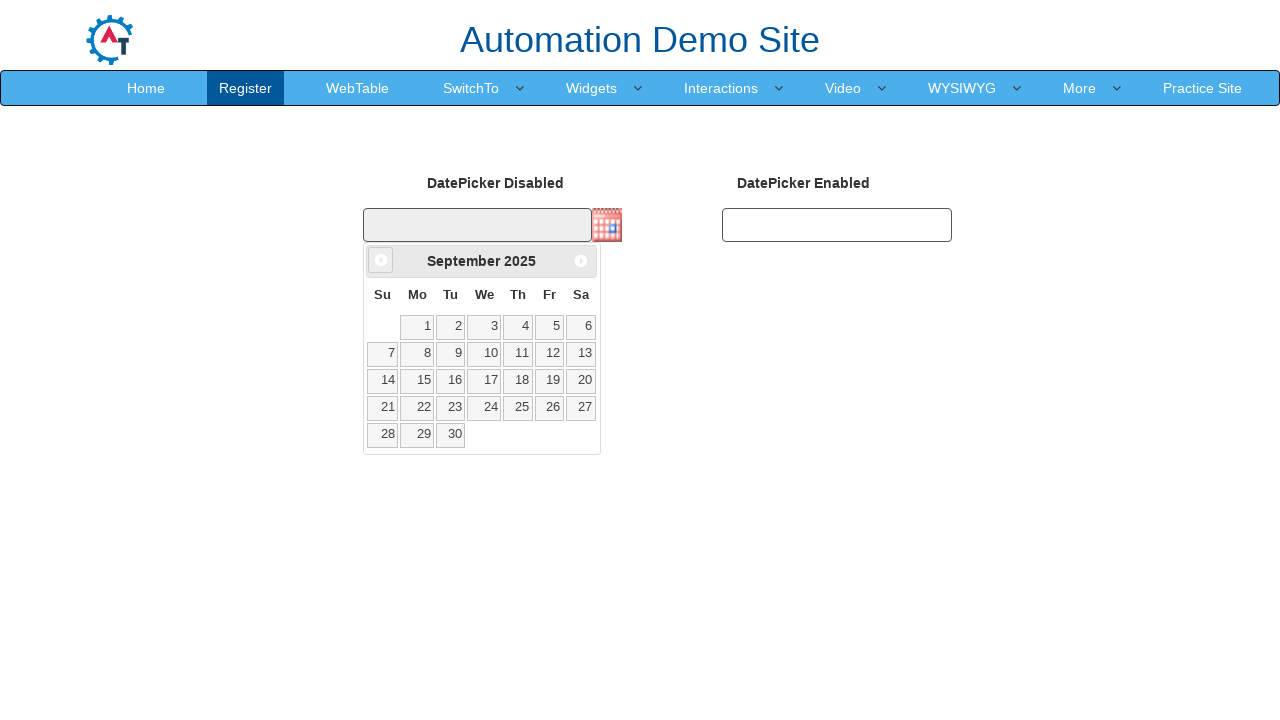

Clicked previous button (iteration 7/8) to navigate to earlier month at (381, 260) on xpath=//a[@title='Prev']
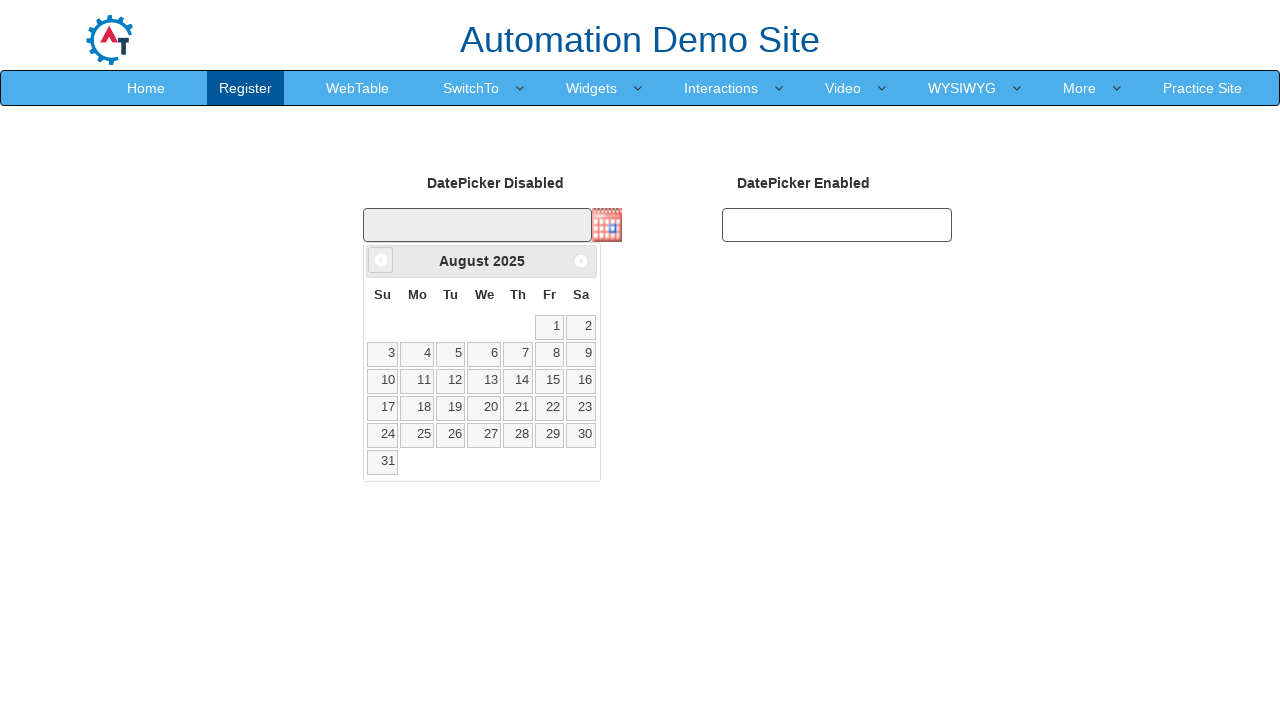

Clicked previous button (iteration 8/8) to navigate to earlier month at (381, 260) on xpath=//a[@title='Prev']
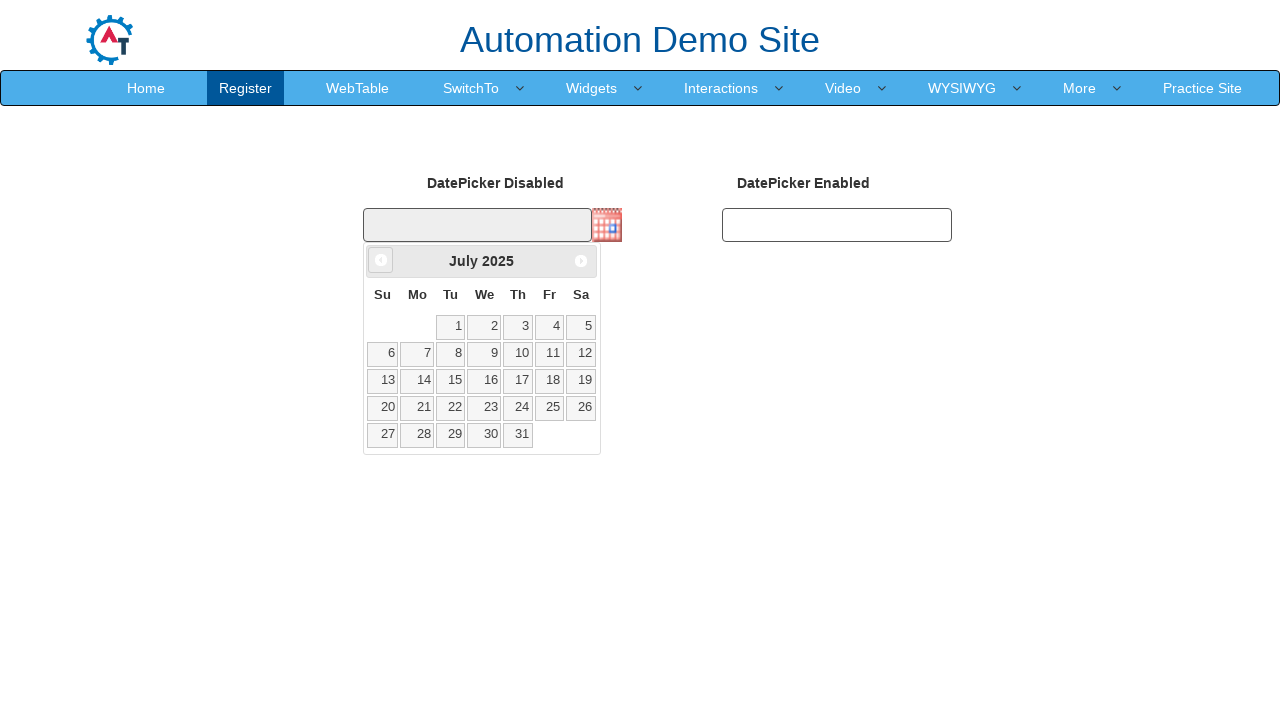

Calendar settled after month navigation
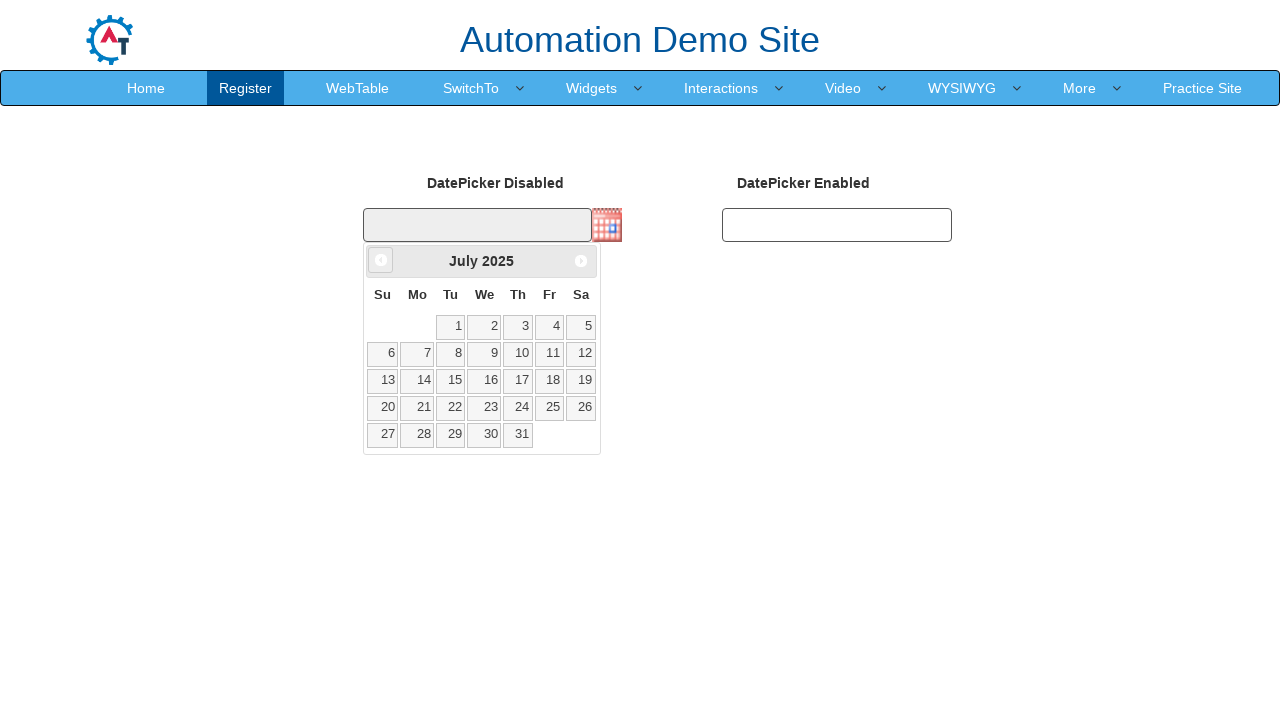

Selected the 25th date from calendar at (549, 408) on a:text-is('25')
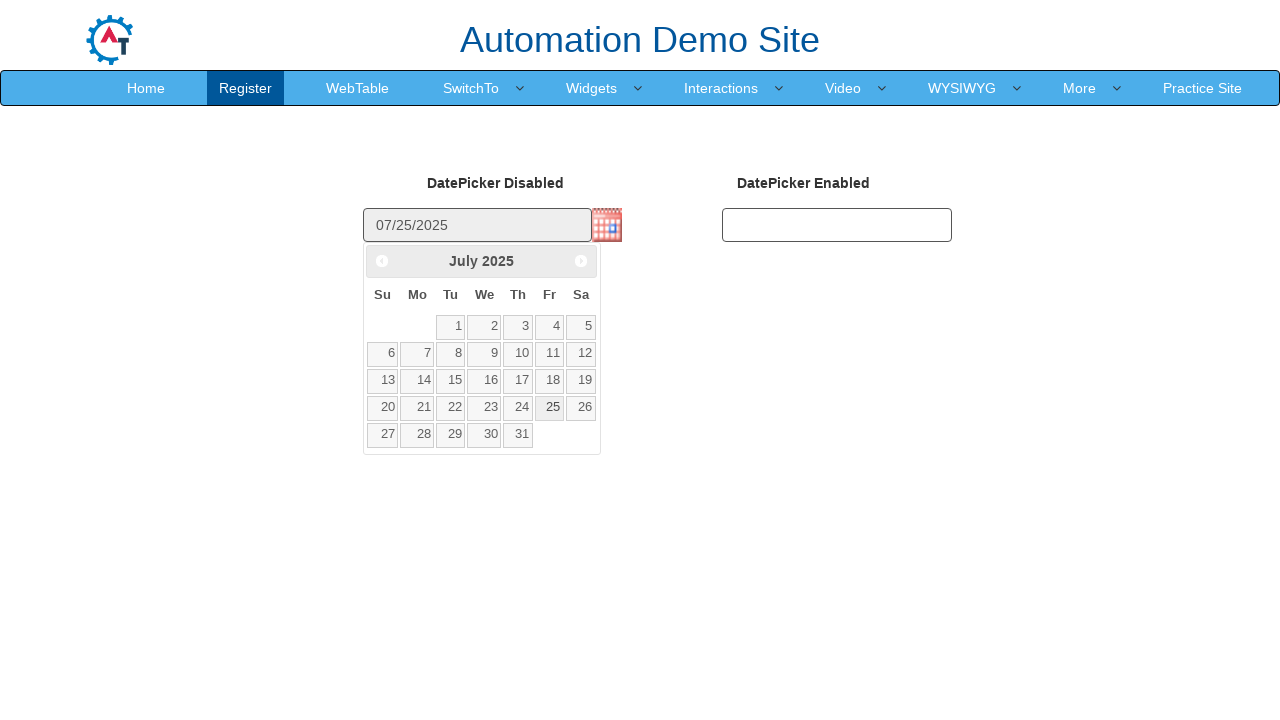

Date selection completed
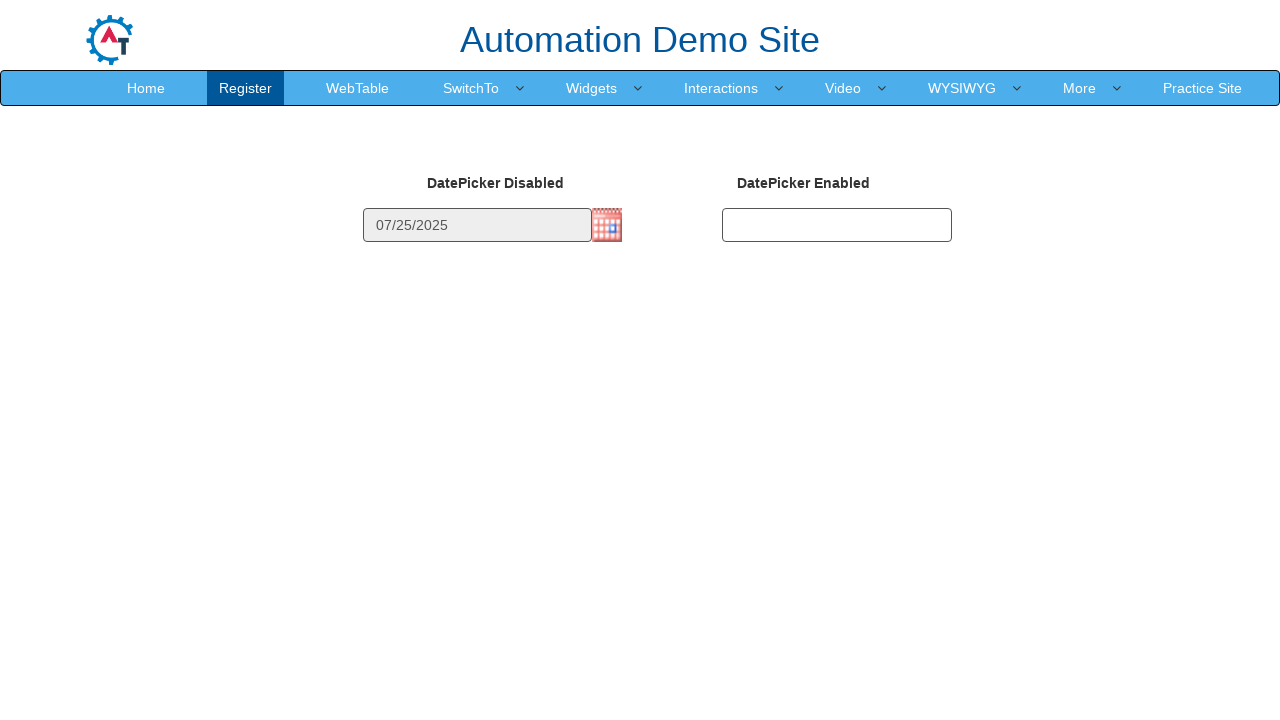

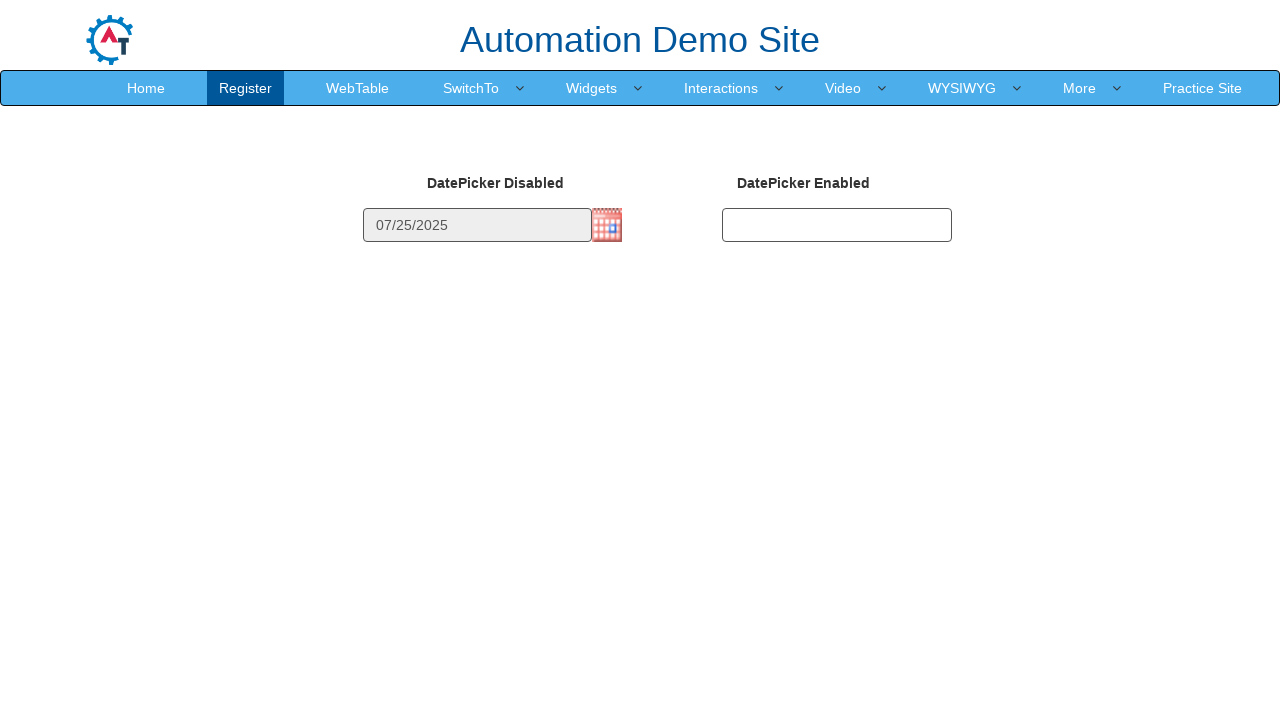